Tests the slider functionality on the practice automation website by navigating to the shop page, clicking a navigation link, and verifying that 3 slider elements are present on the page.

Starting URL: http://practice.automationtesting.in/

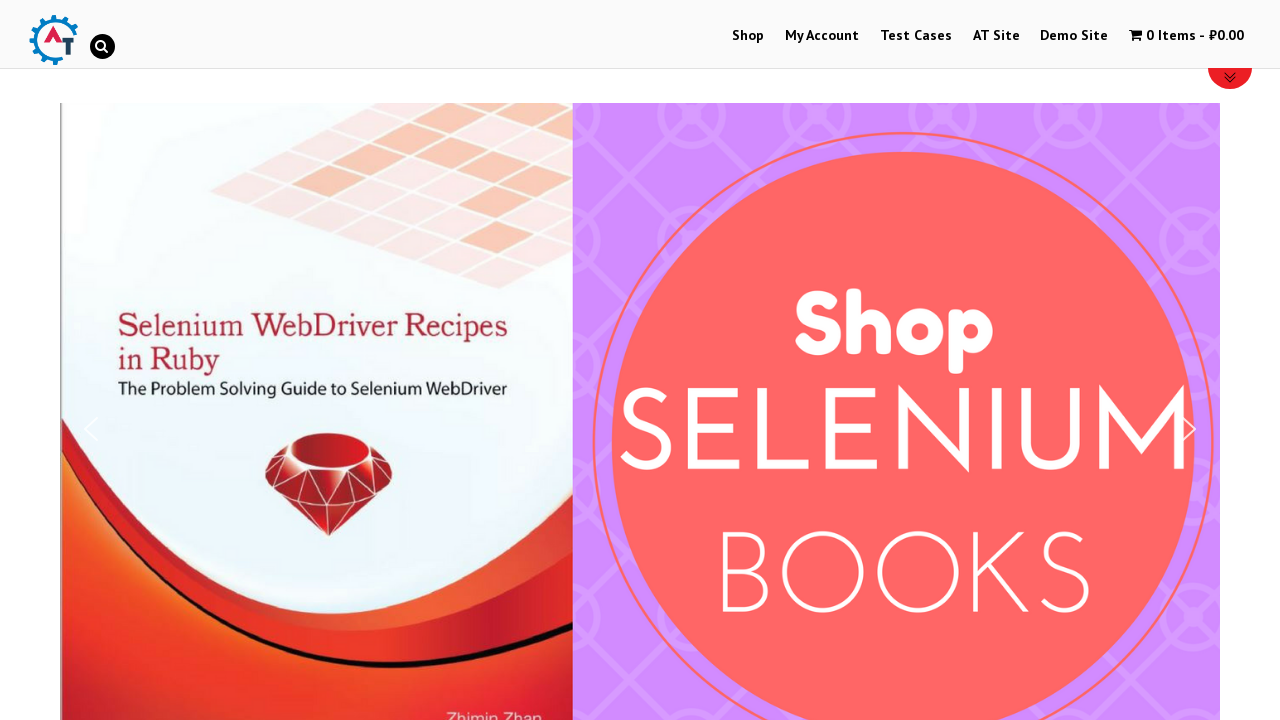

Clicked on Shop menu item at (748, 36) on xpath=//*[@id='menu-item-40']
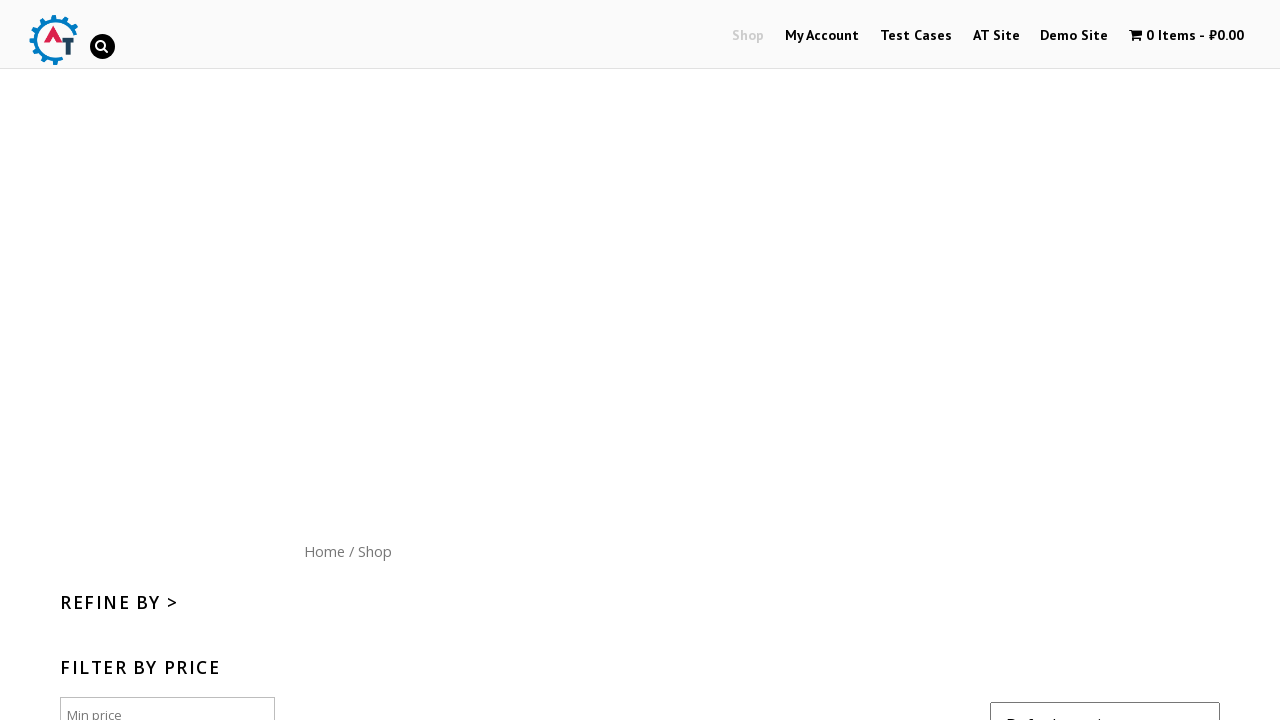

Clicked on navigation link in content area at (324, 551) on xpath=//div[@id='content']/nav//a
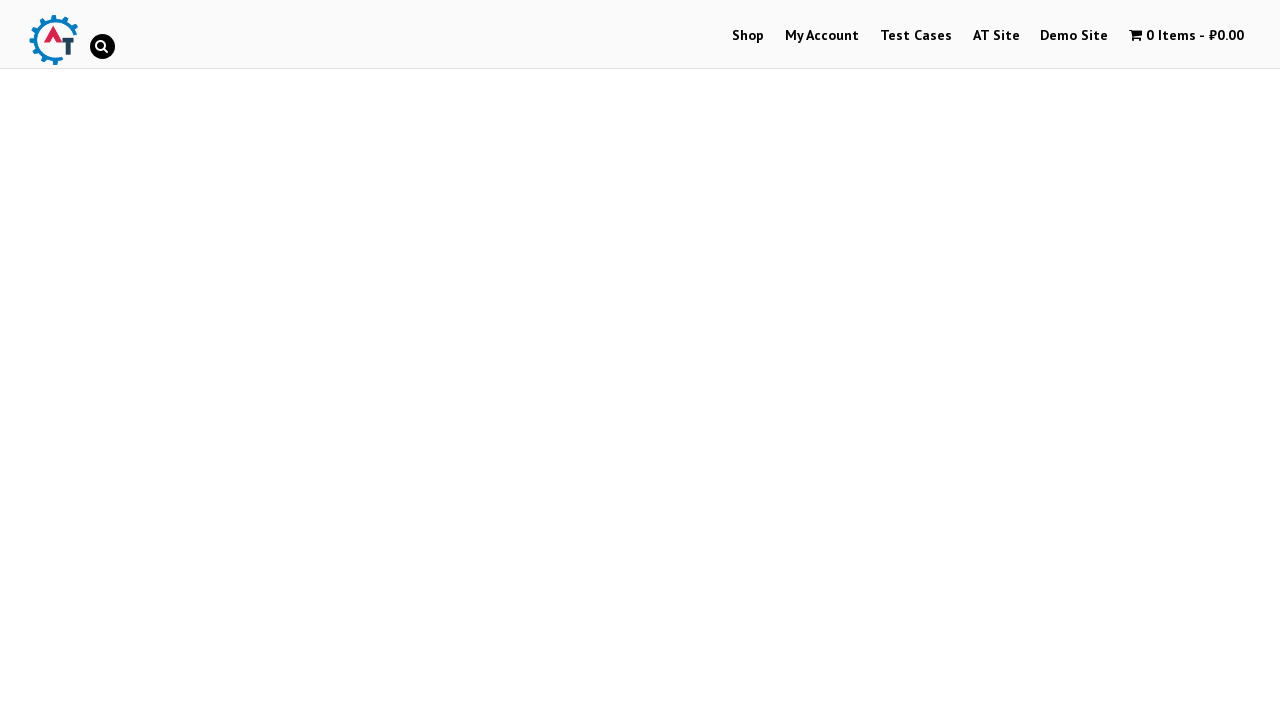

Waited for slider elements to be present on page
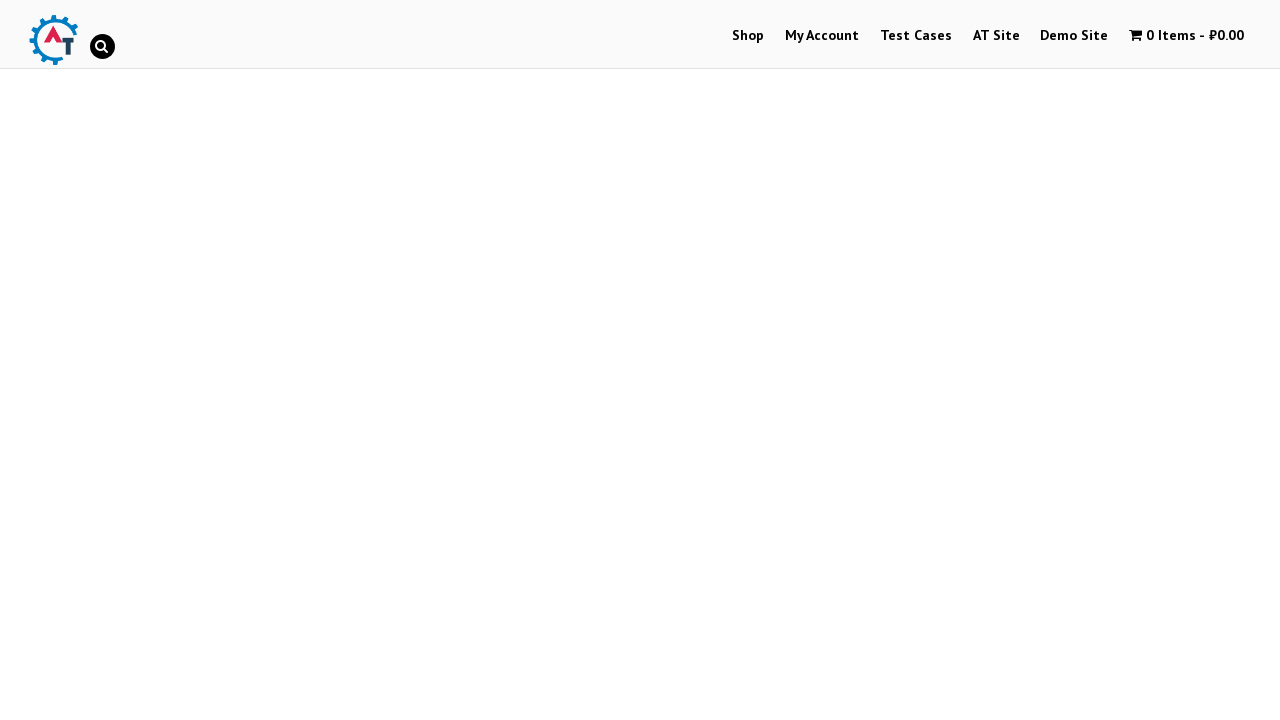

Retrieved all slider elements, found 3 sliders
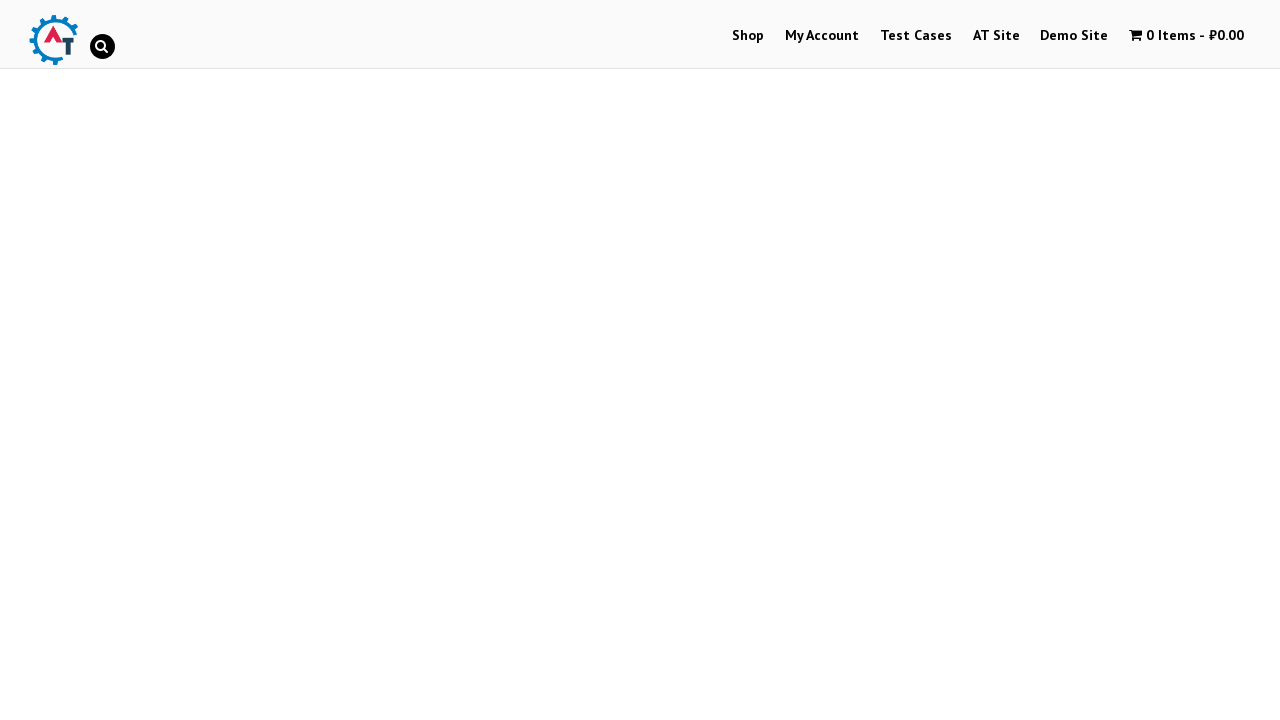

Verified that 3 slider elements are present on the page
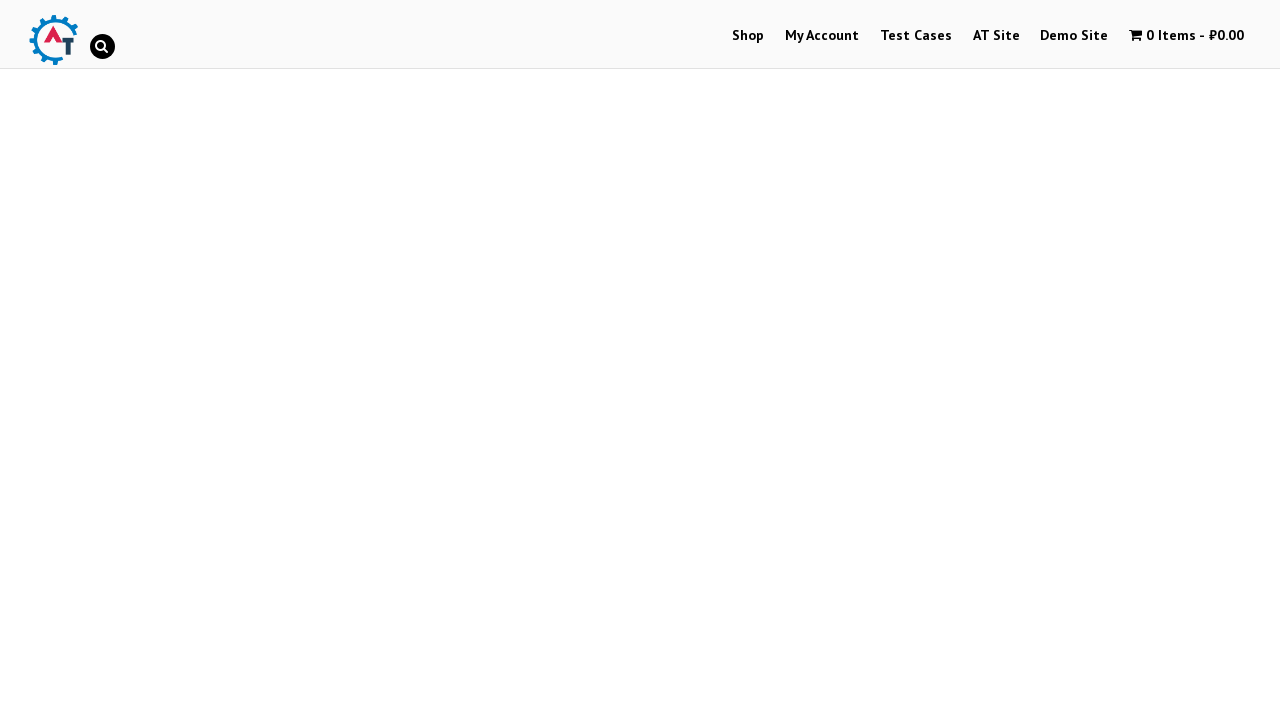

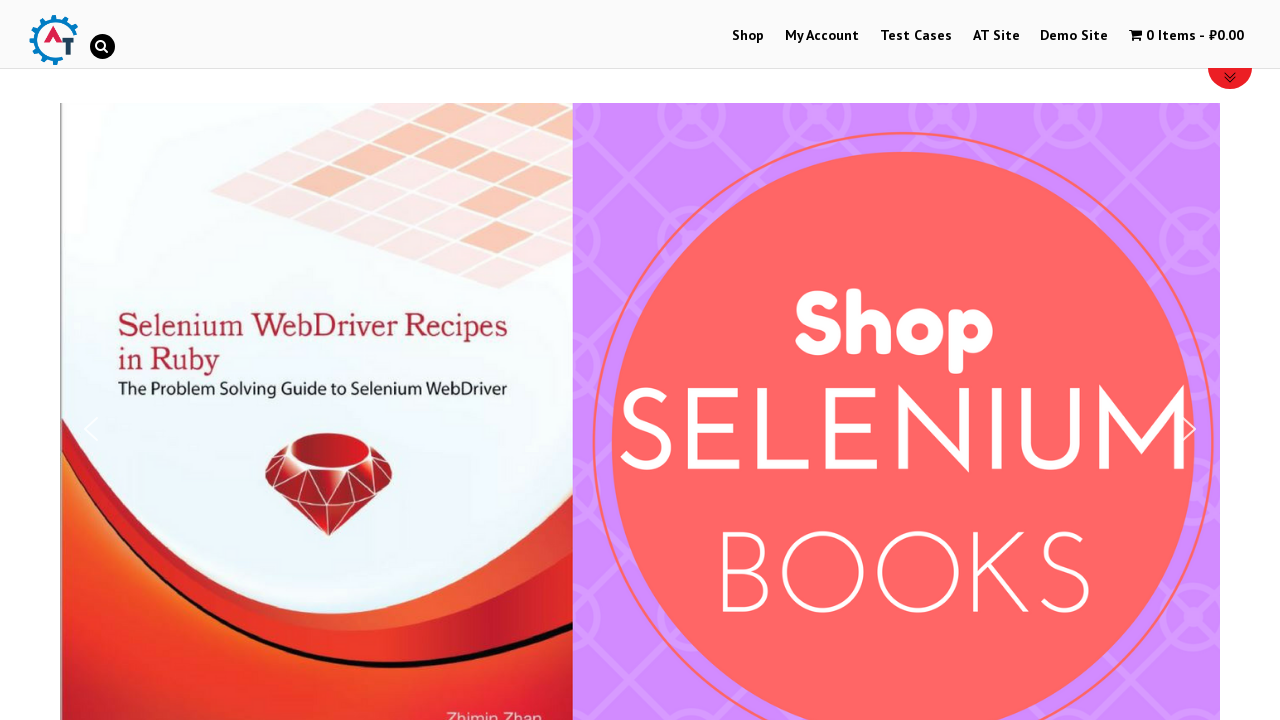